Tests a simple form by filling in first name, last name, city, and country fields using different selector strategies, then submits the form by clicking a button.

Starting URL: http://suninjuly.github.io/simple_form_find_task.html

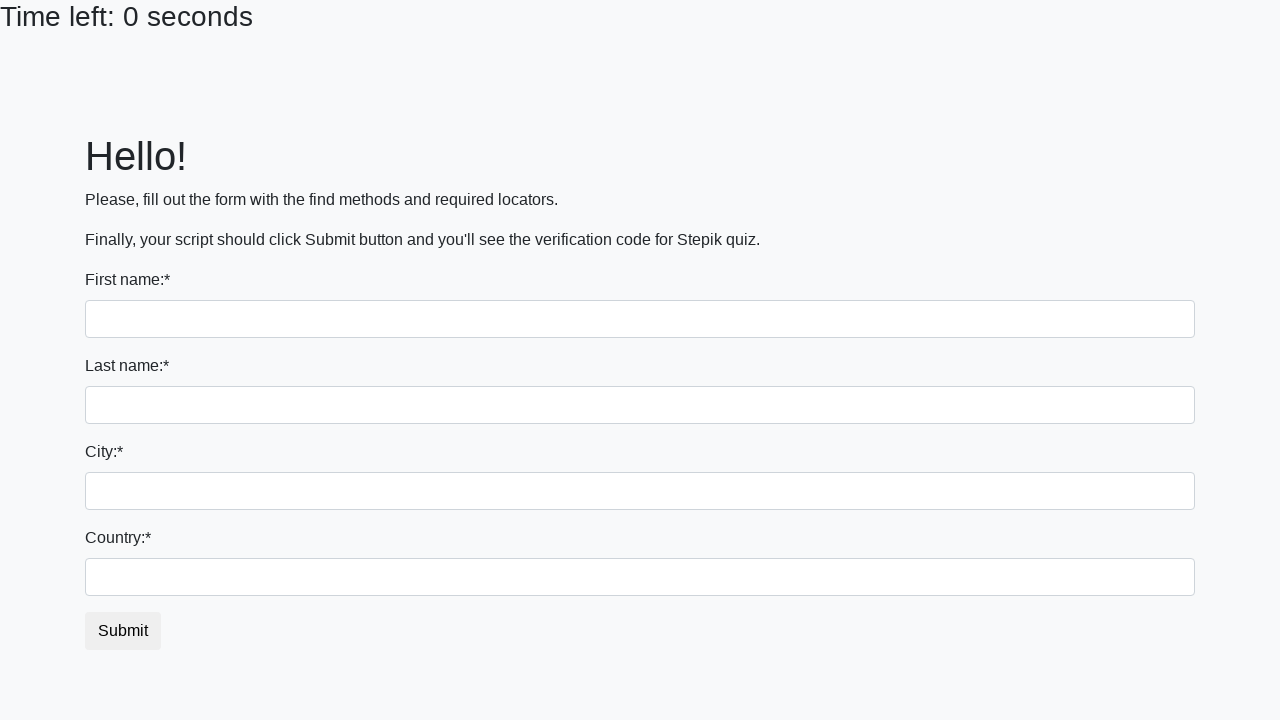

Filled first name field with 'Ivan' on input
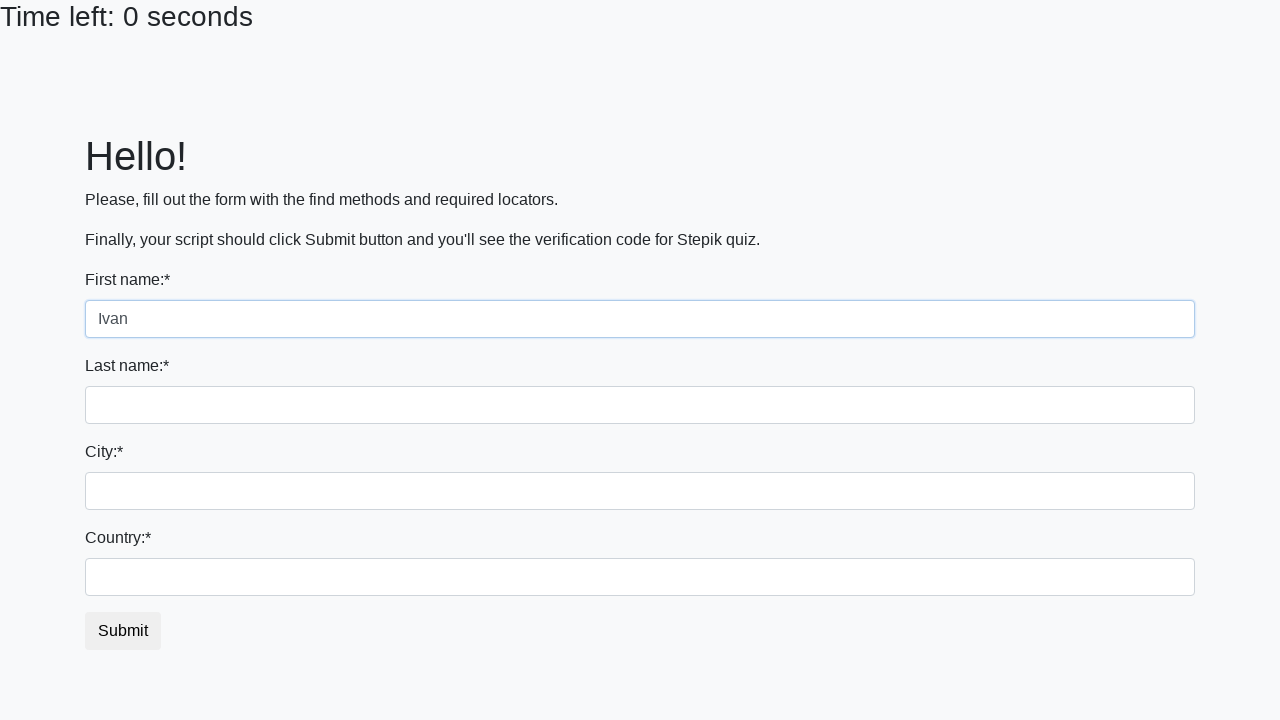

Filled last name field with 'Petrov' on input[name='last_name']
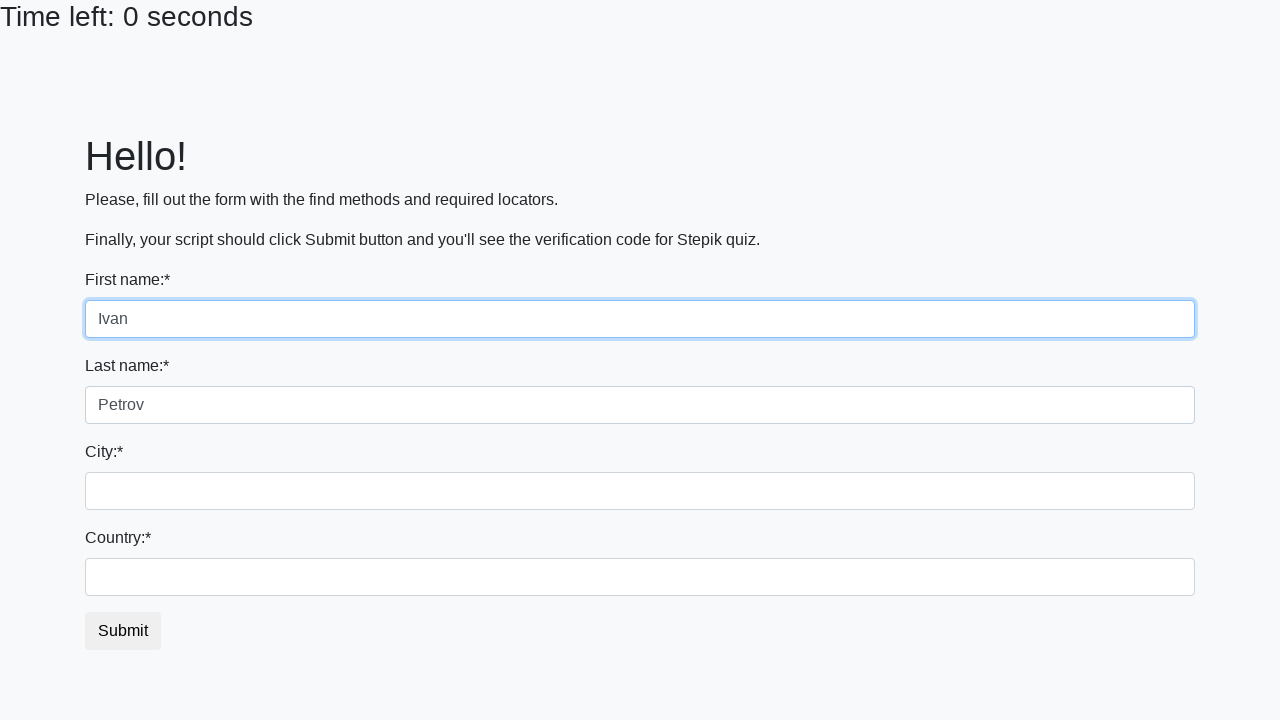

Filled city field with 'Smolensk' on .city
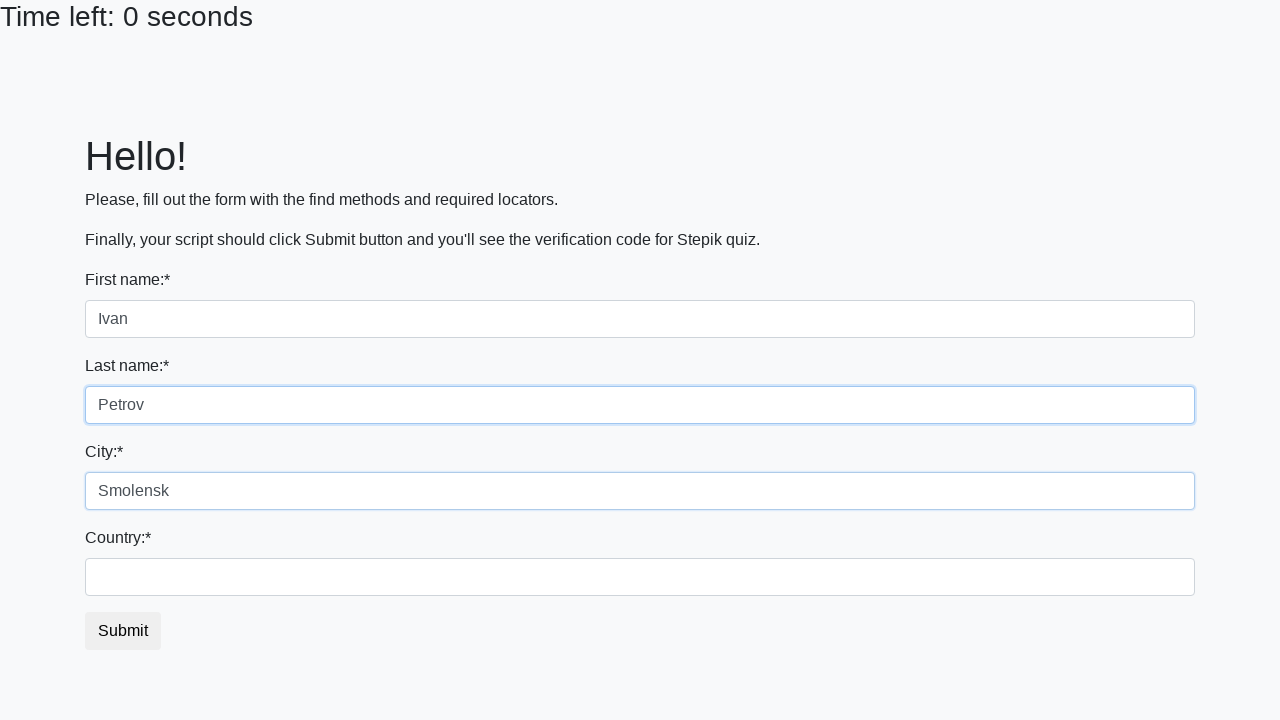

Filled country field with 'Russia' on #country
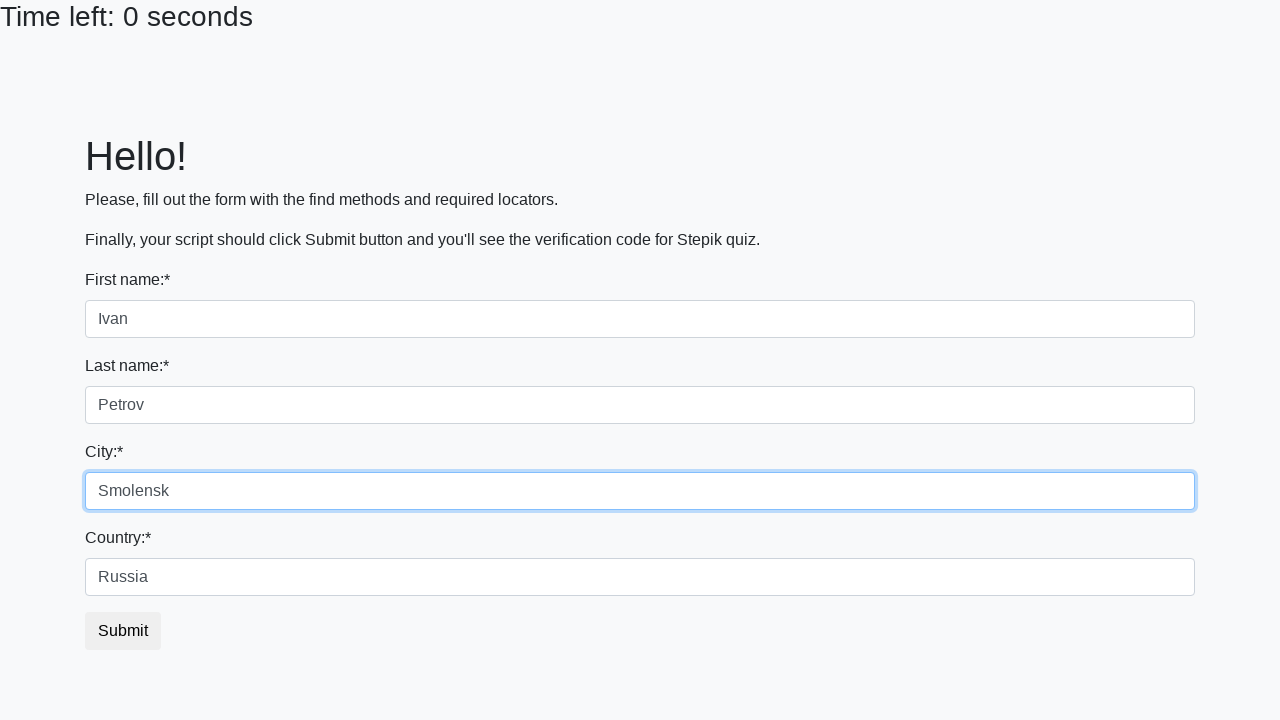

Clicked submit button to submit the form at (123, 631) on button.btn
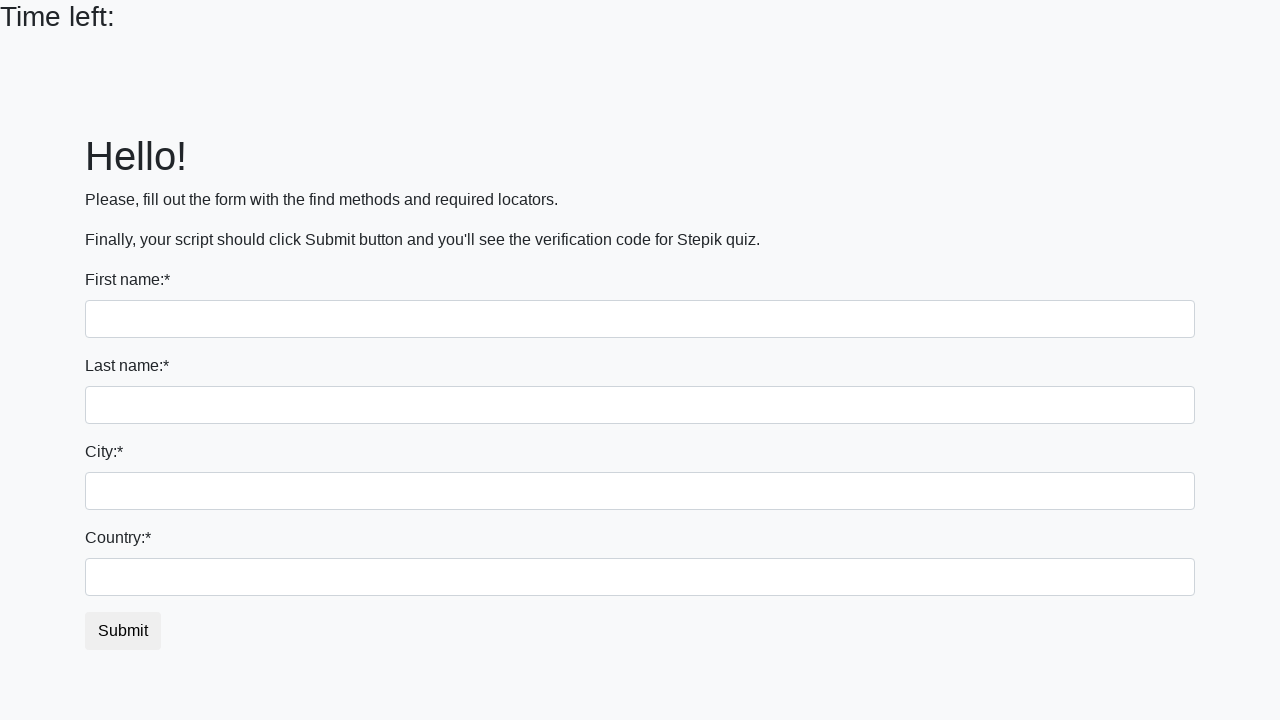

Form submission completed and page loaded
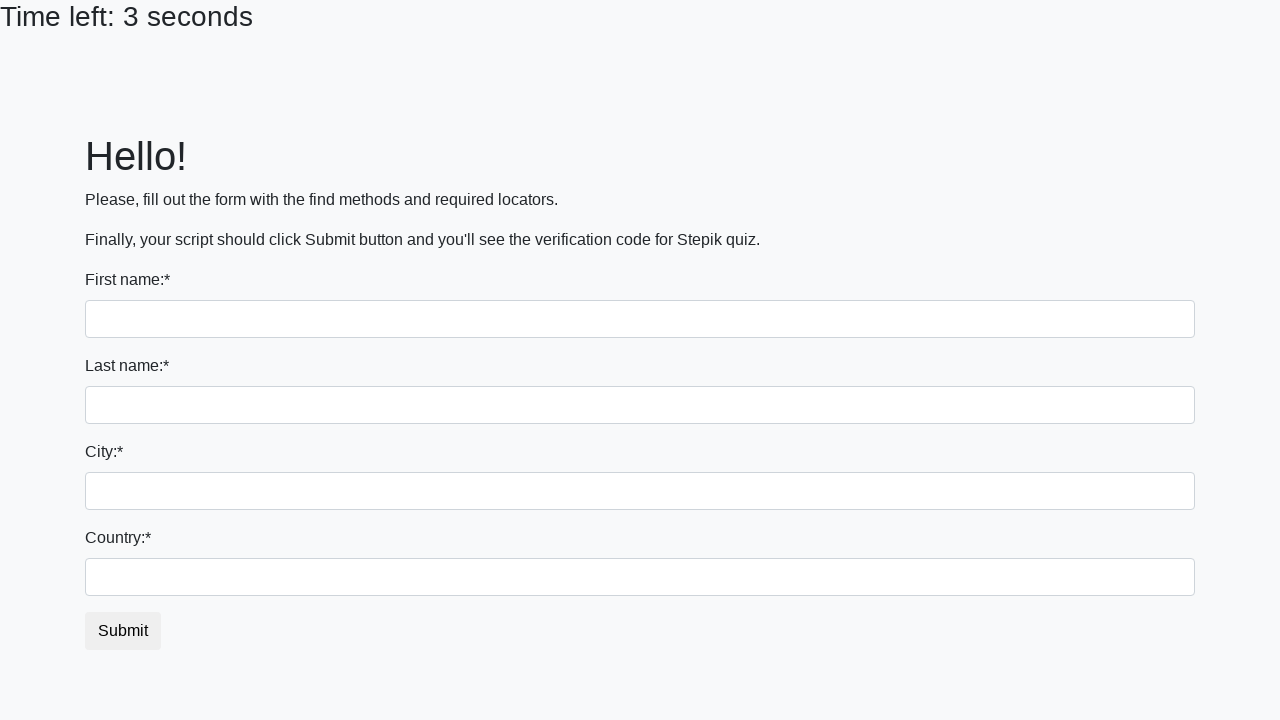

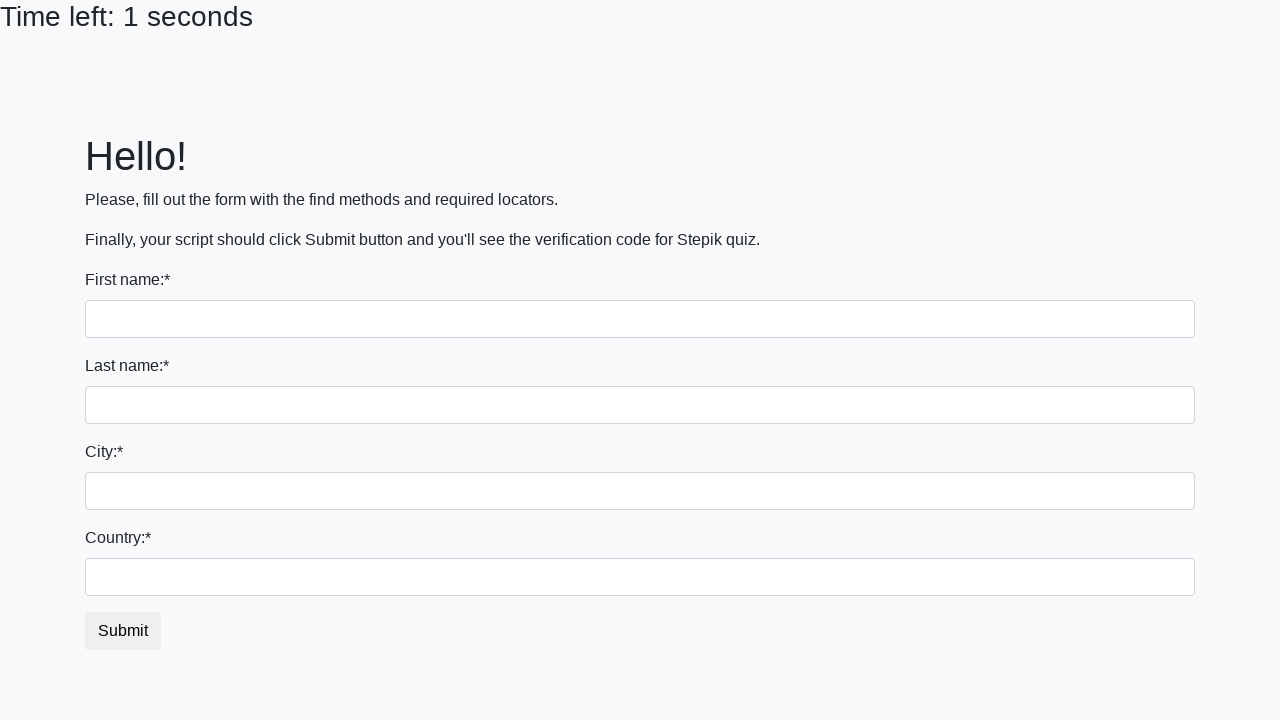